Navigates to a simple form page and clicks the submit button using By.ID selector

Starting URL: http://suninjuly.github.io/simple_form_find_task.html

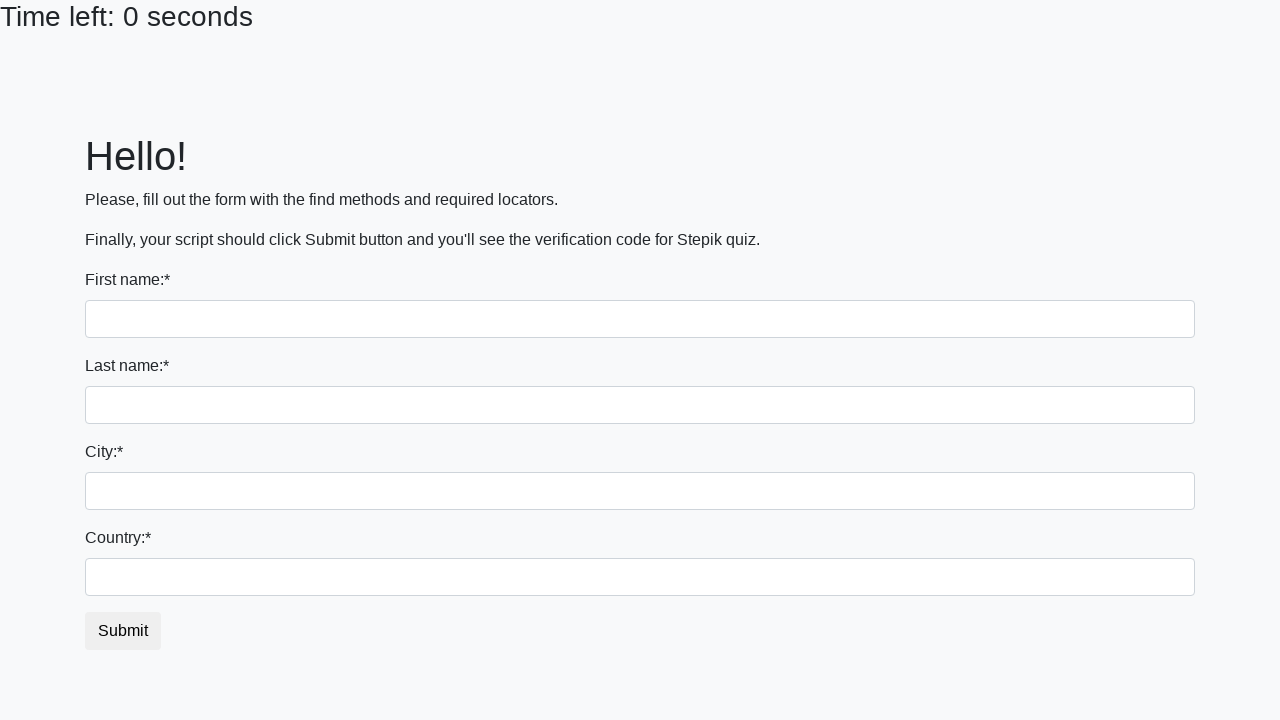

Navigated to simple form page
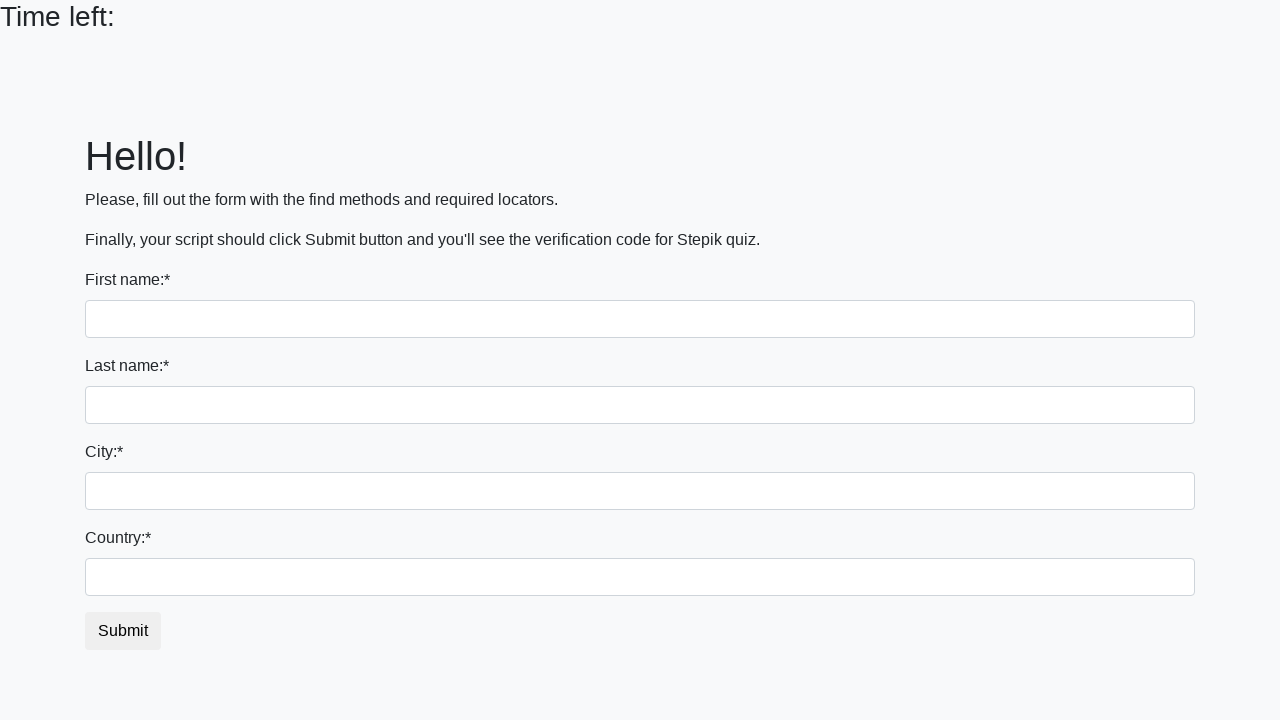

Clicked submit button using By.ID selector at (123, 631) on #submit_button
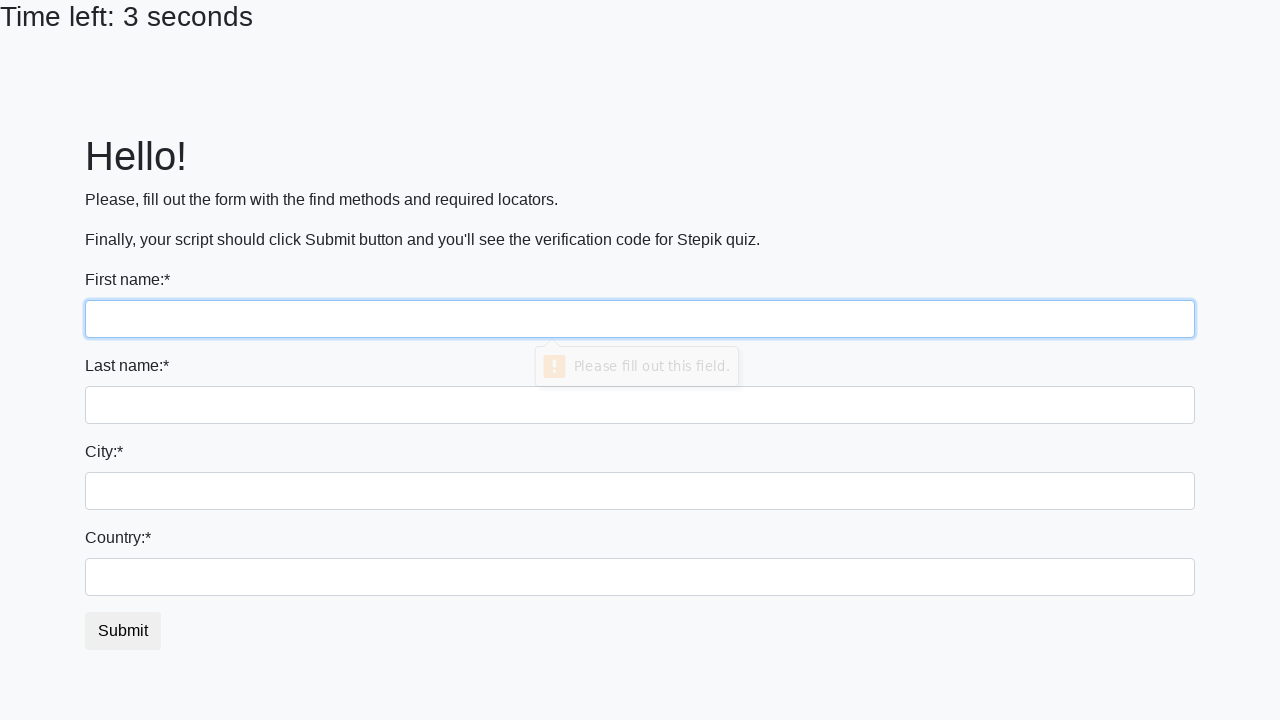

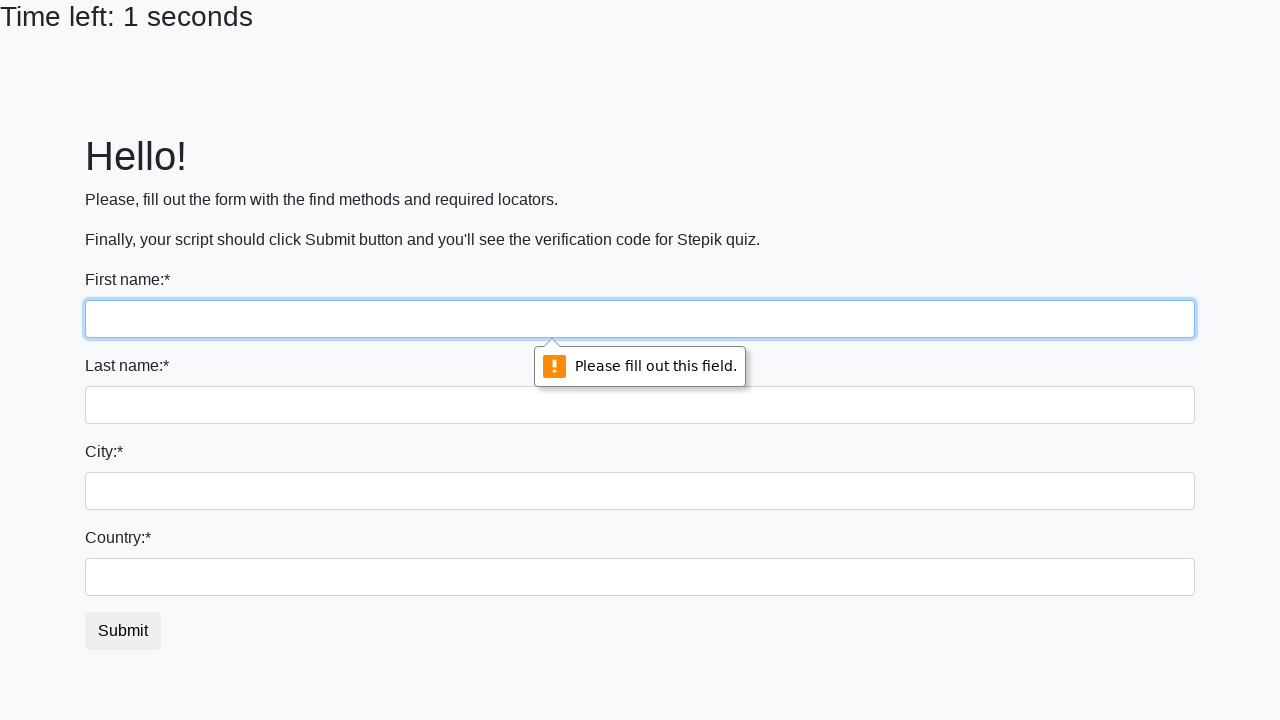